Tests clicking on an image link on the Adactin Hotel App homepage, which likely opens a new window or navigates to another page.

Starting URL: https://adactinhotelapp.com/

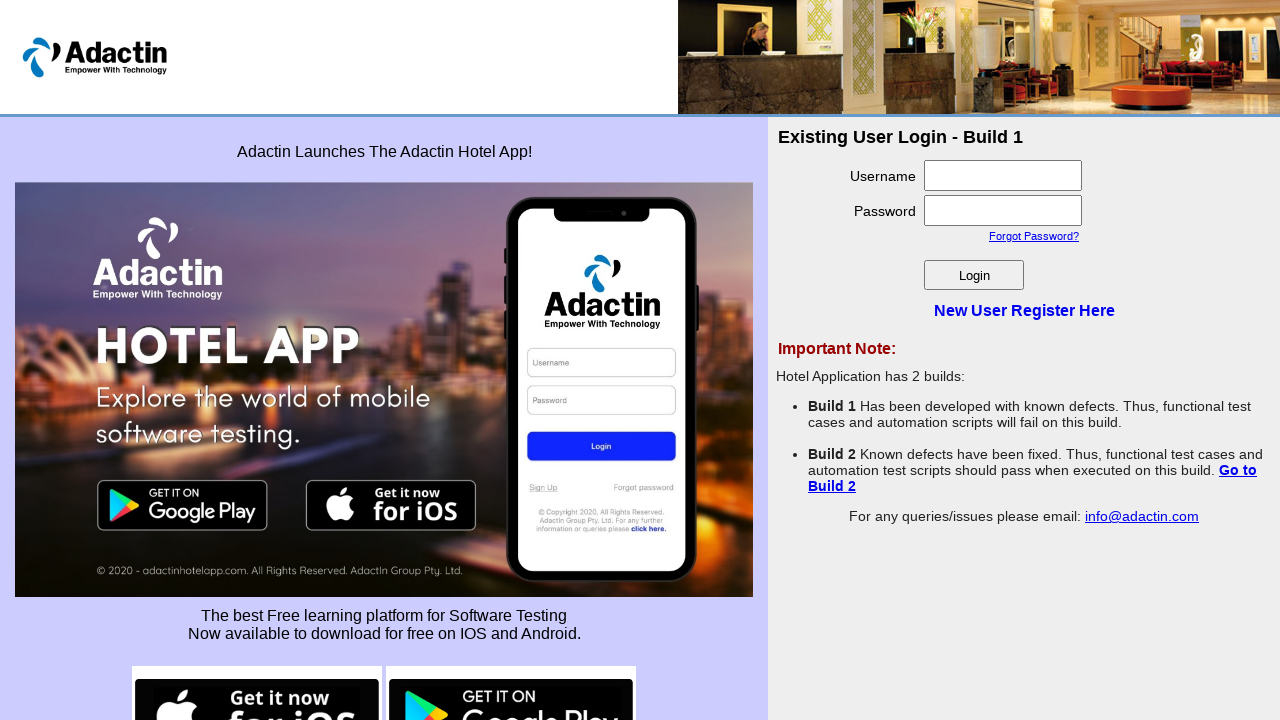

Clicked on image link in nested table structure on Adactin Hotel App homepage at (511, 670) on table:nth-of-type(2) >> tr >> td:first-child >> table:nth-of-type(2) >> tr >> td
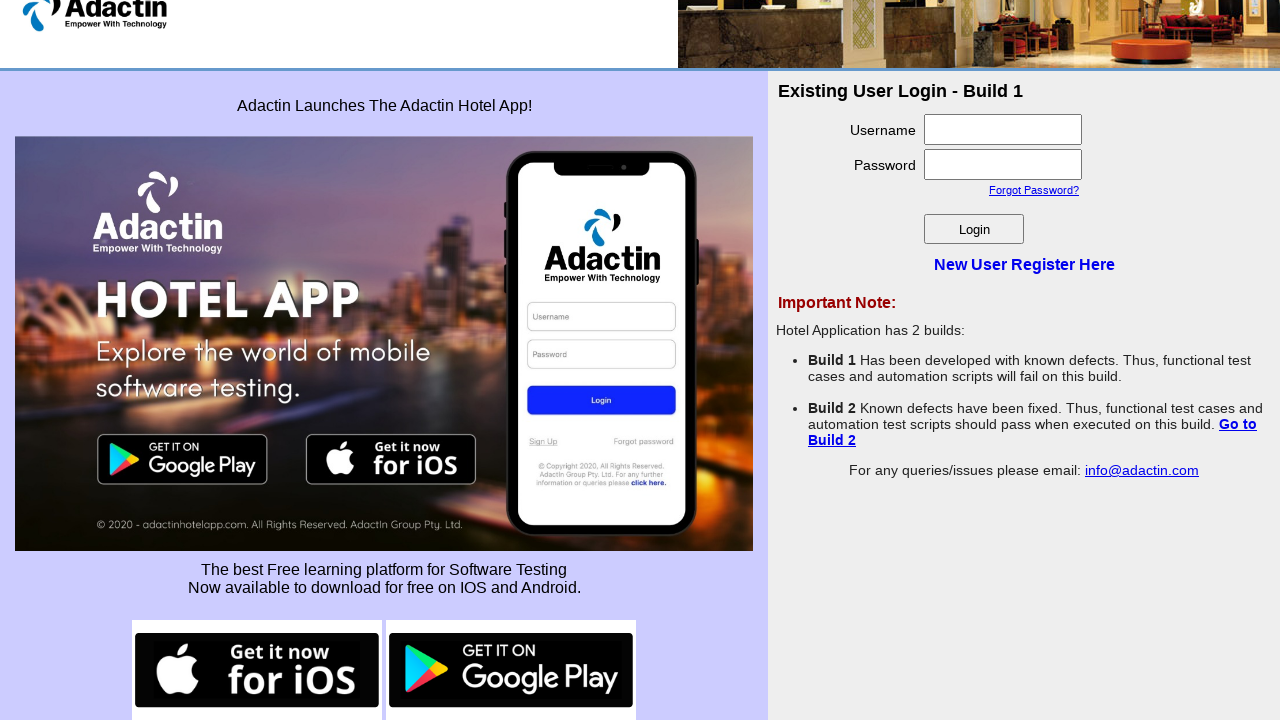

Waited for page to load after clicking image link
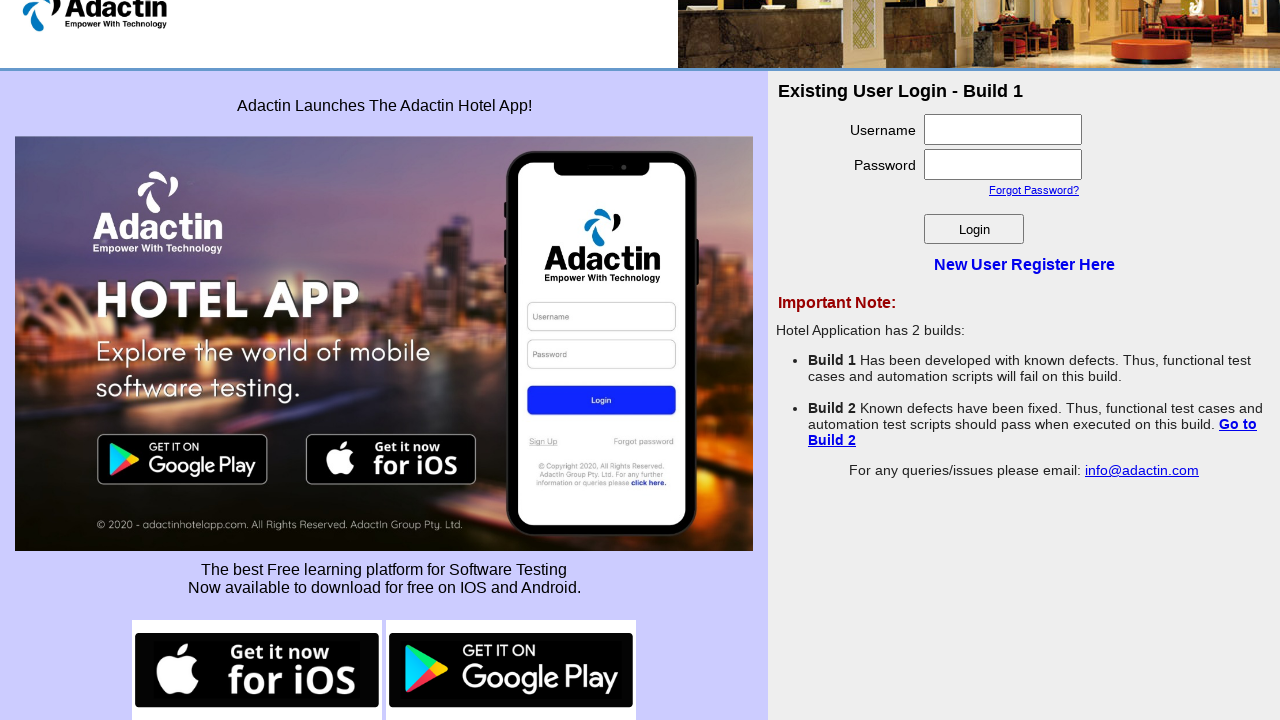

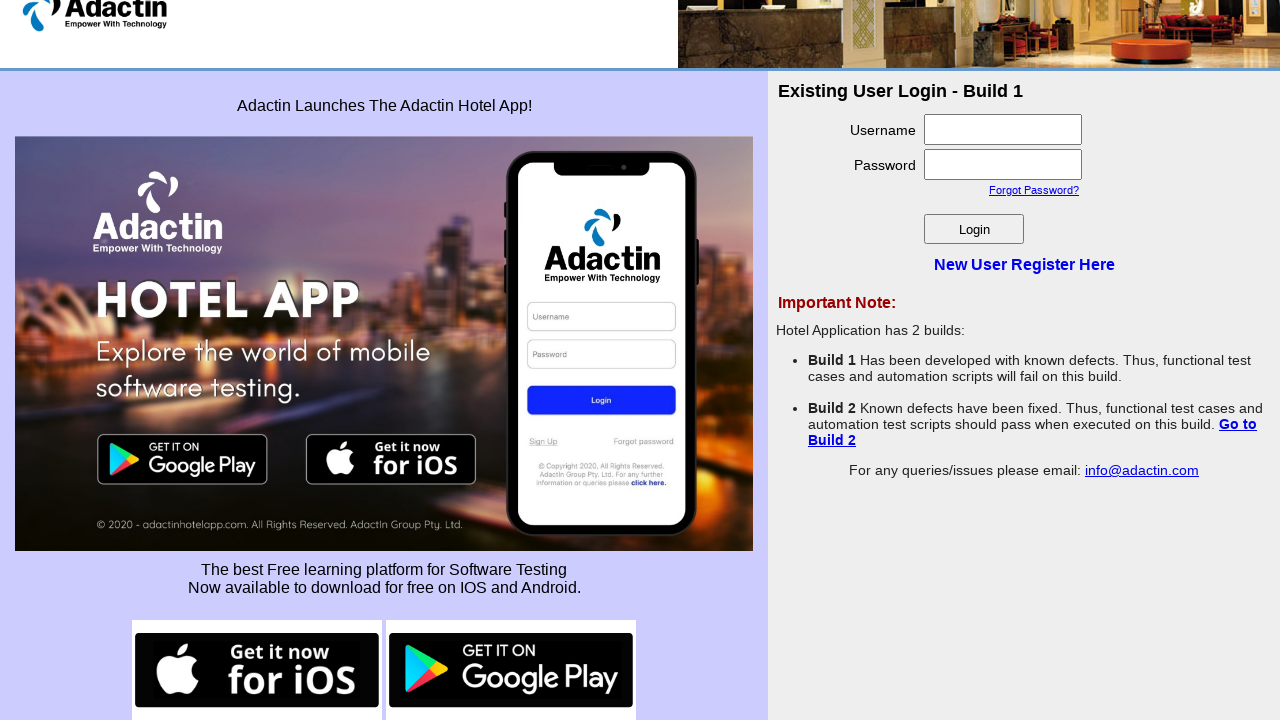